Tests form interactions on a practice website by clicking a checkbox, selecting the corresponding option from a dropdown, entering the text in an input field, triggering an alert, and verifying the alert message contains the expected text.

Starting URL: https://rahulshettyacademy.com/AutomationPractice/

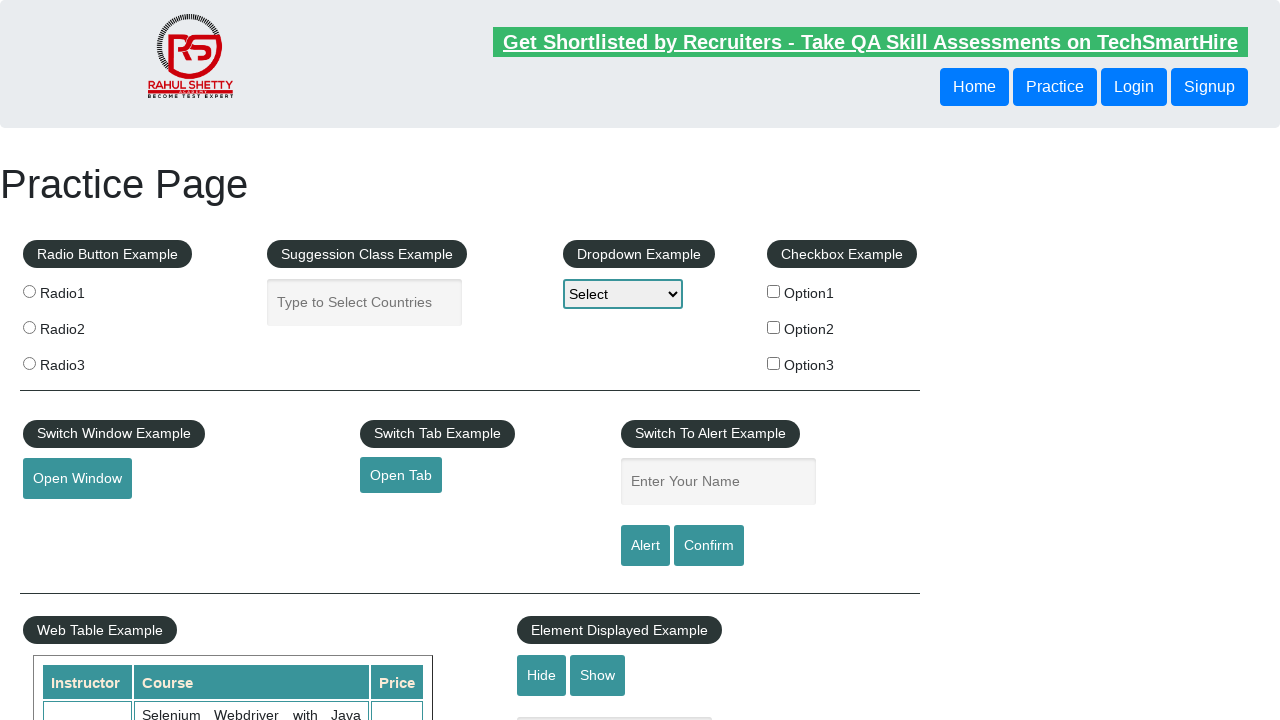

Clicked the second checkbox (Option2) at (774, 327) on xpath=//*[@id='checkbox-example']/fieldset/label[2]/input
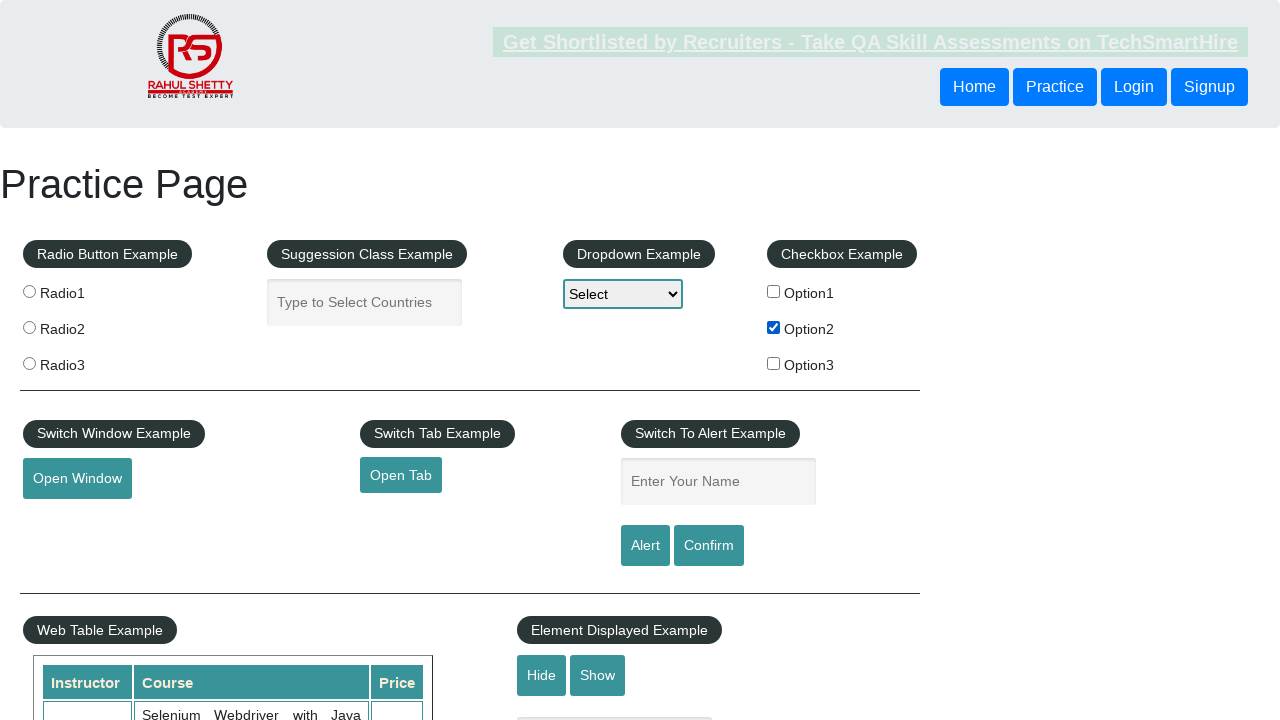

Retrieved checkbox option text: 'Option2'
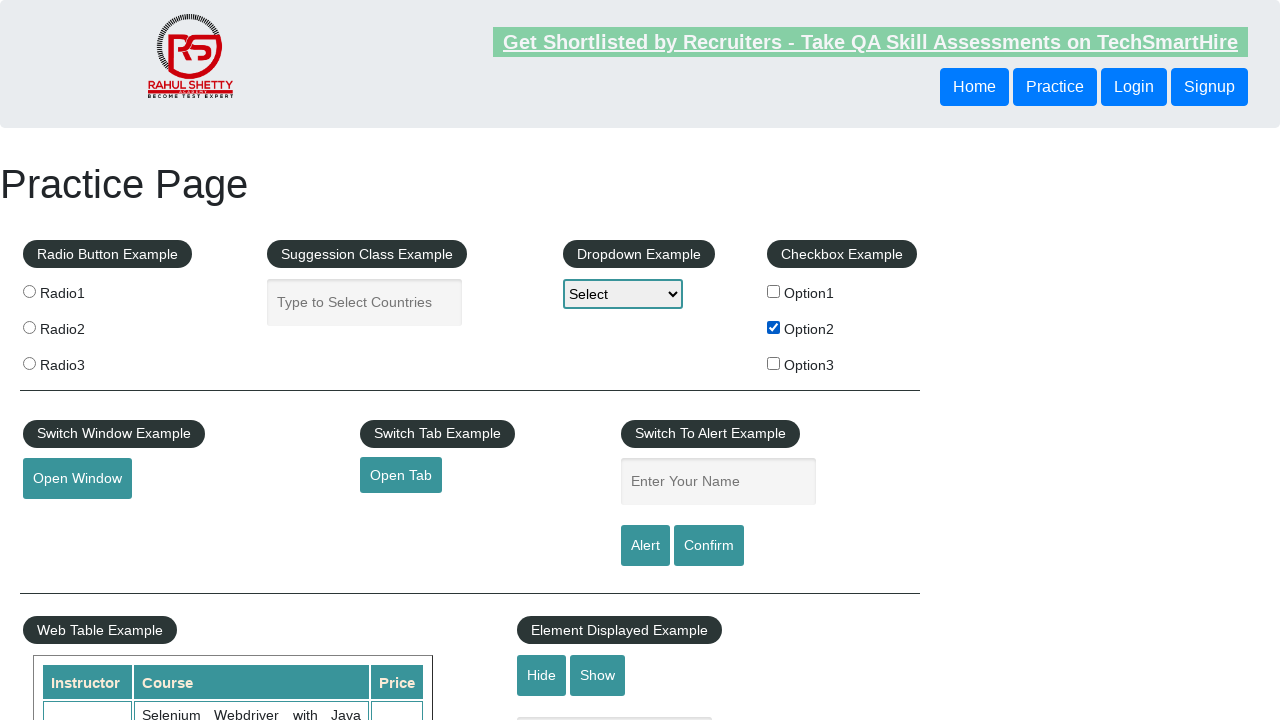

Selected 'Option2' from dropdown menu on #dropdown-class-example
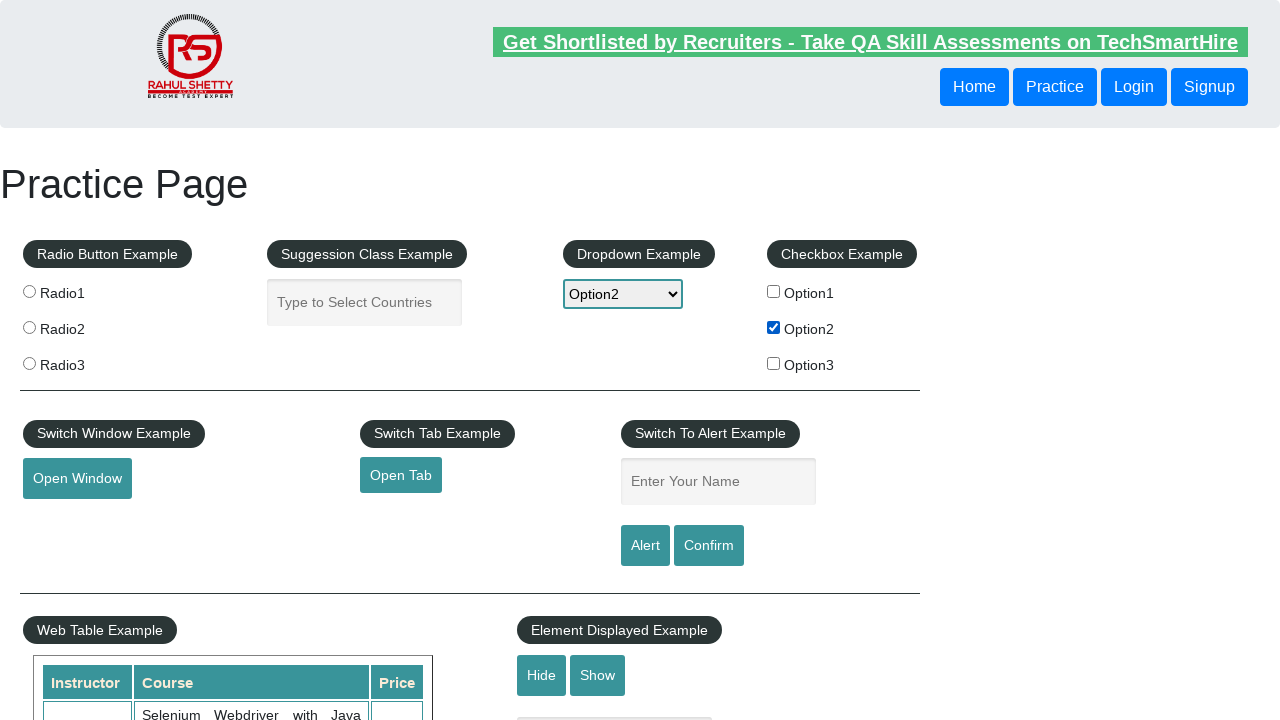

Entered 'Option2' in the name input field on input[name='enter-name']
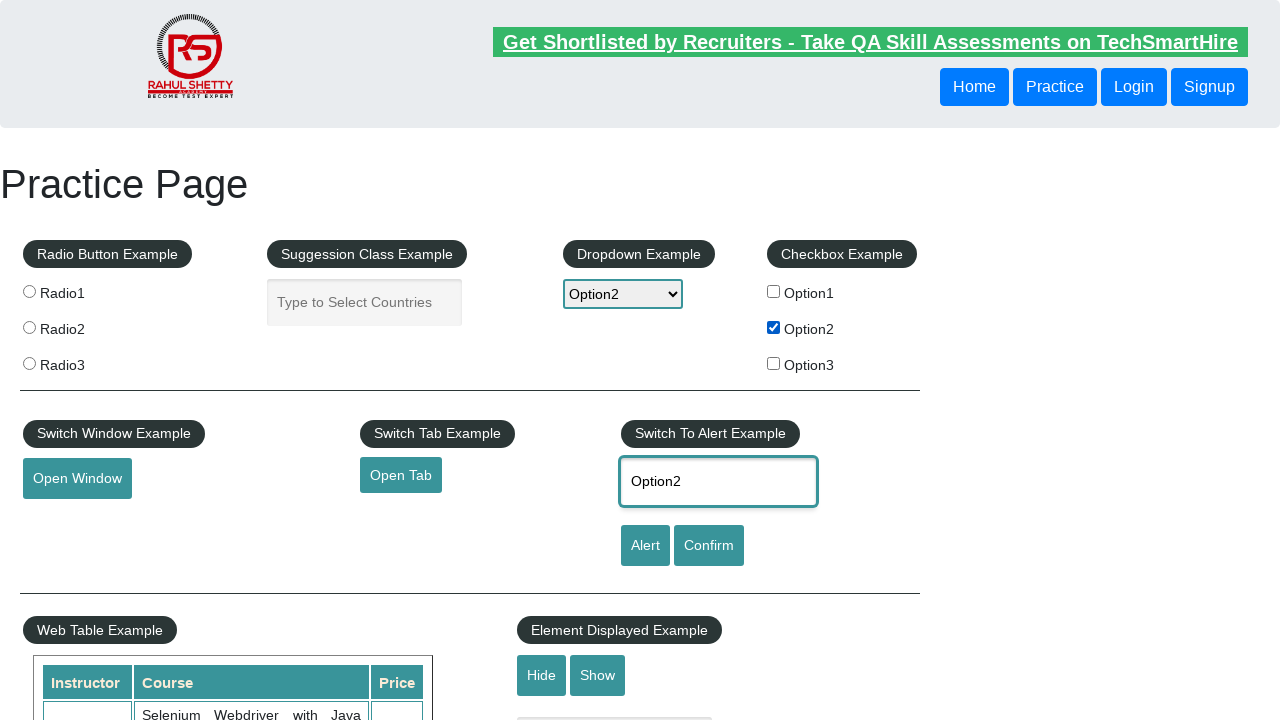

Clicked the Alert button to trigger alert dialog at (645, 546) on #alertbtn
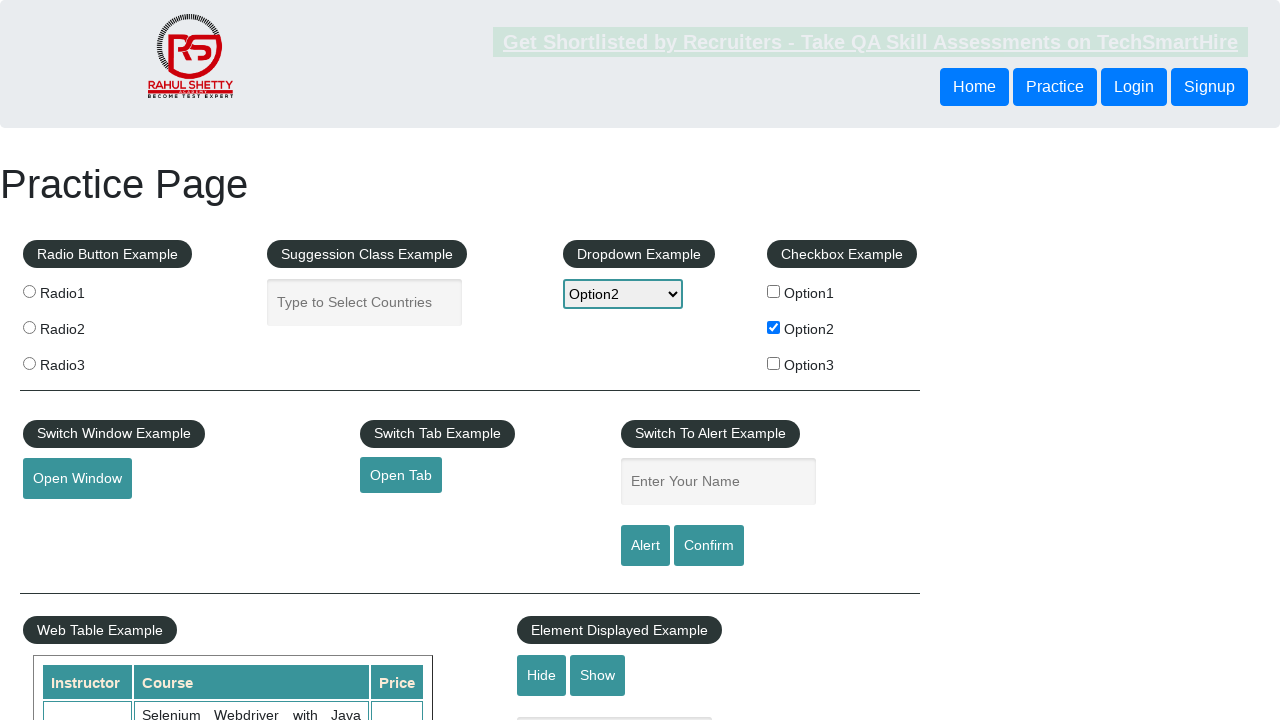

Set up alert dialog handler to accept the alert
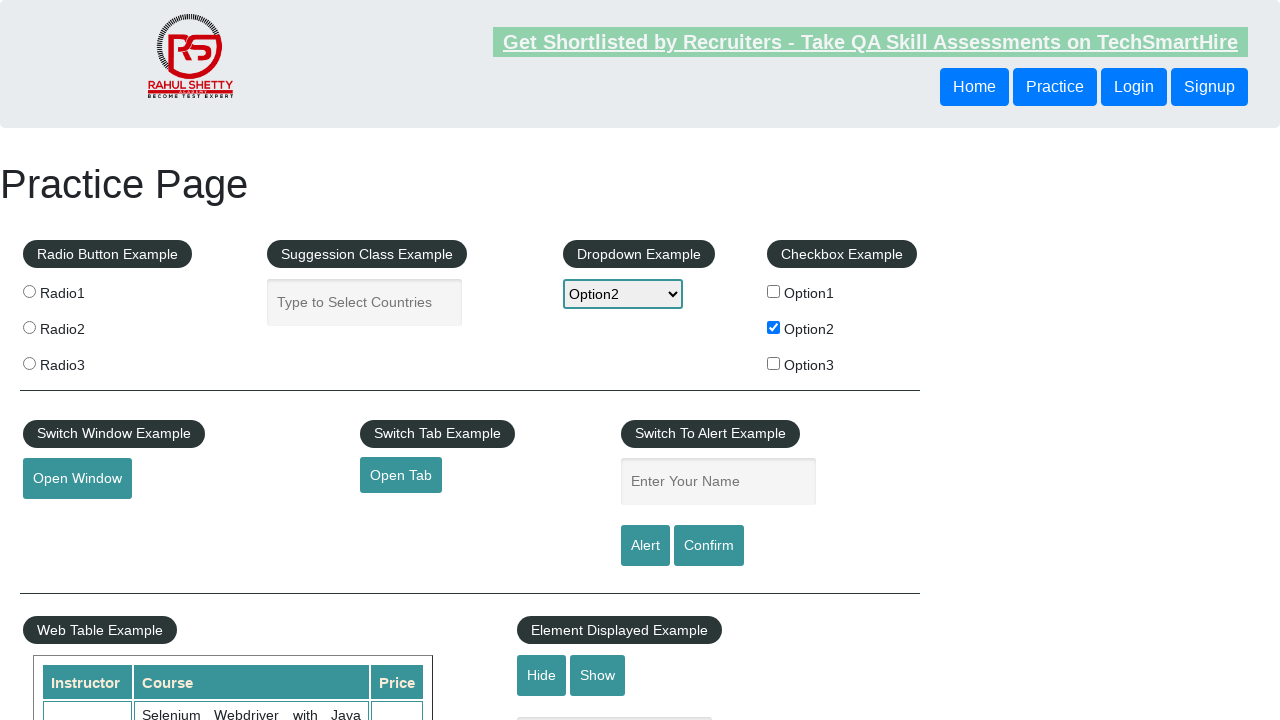

Waited 500ms for alert to be processed
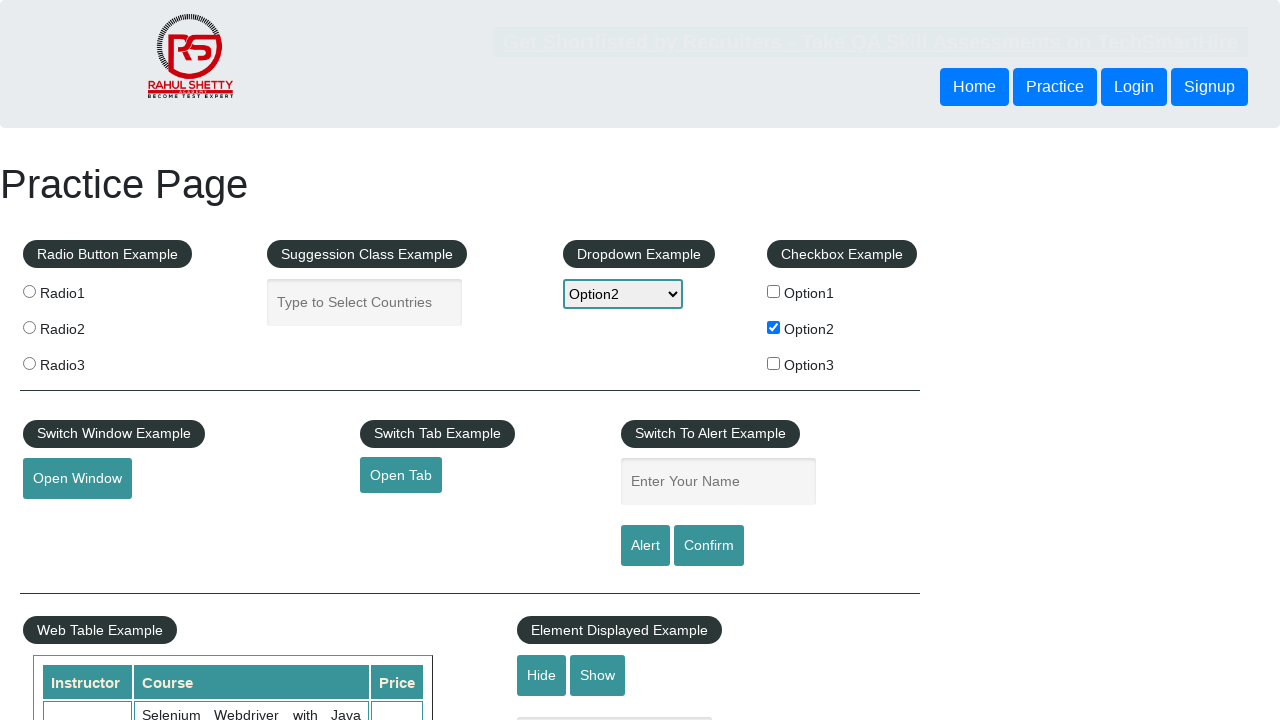

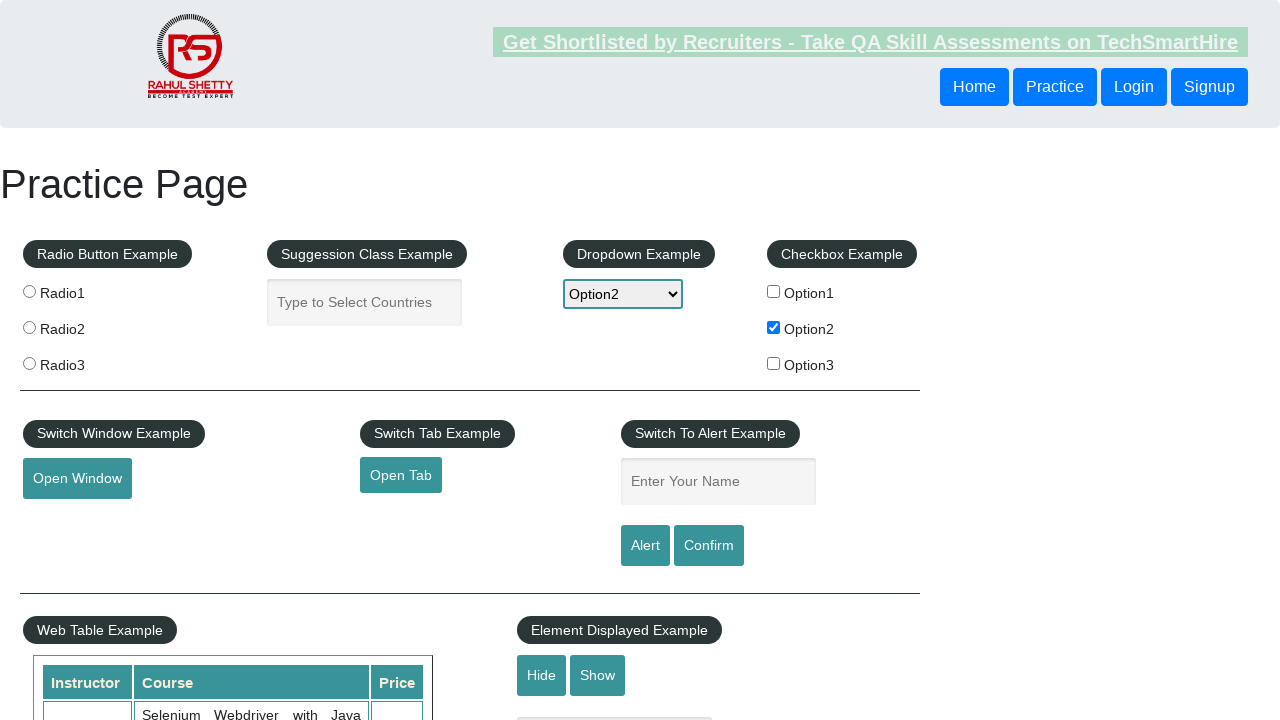